Tests exit intent modal by moving mouse outside viewport to trigger the modal popup

Starting URL: http://the-internet.herokuapp.com/exit_intent

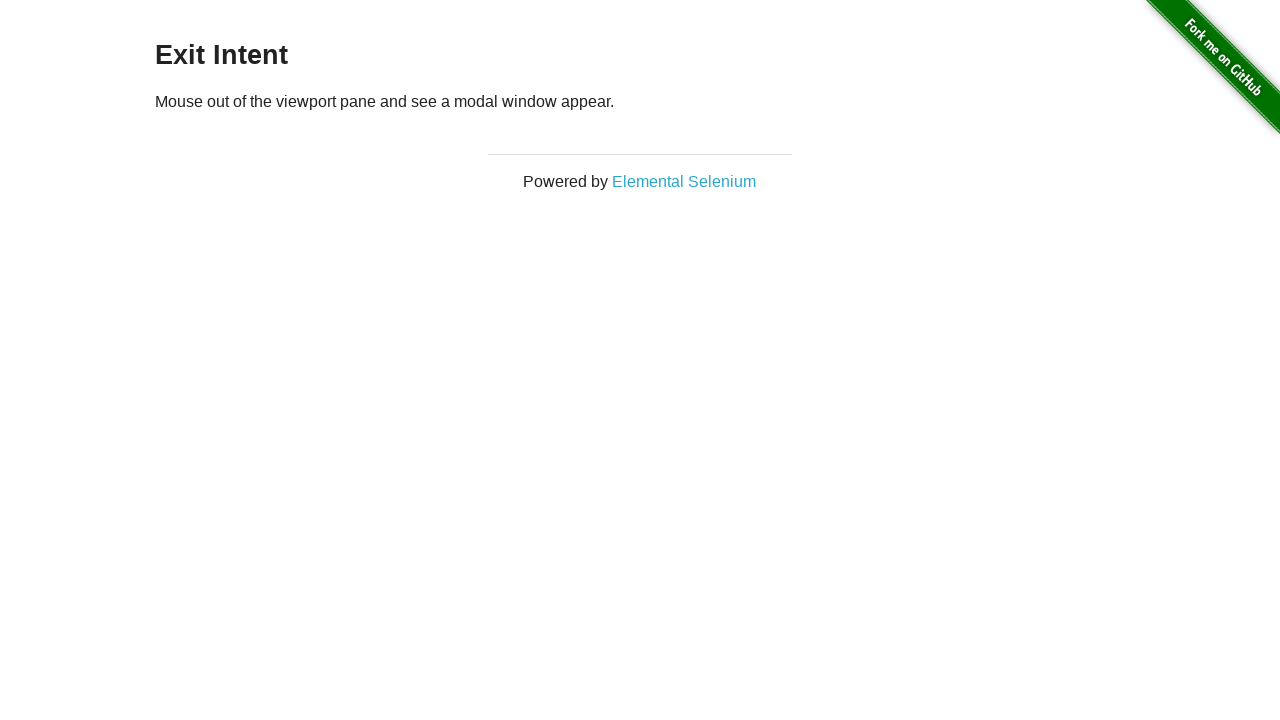

Moved mouse to top-left corner of viewport at (0, 0)
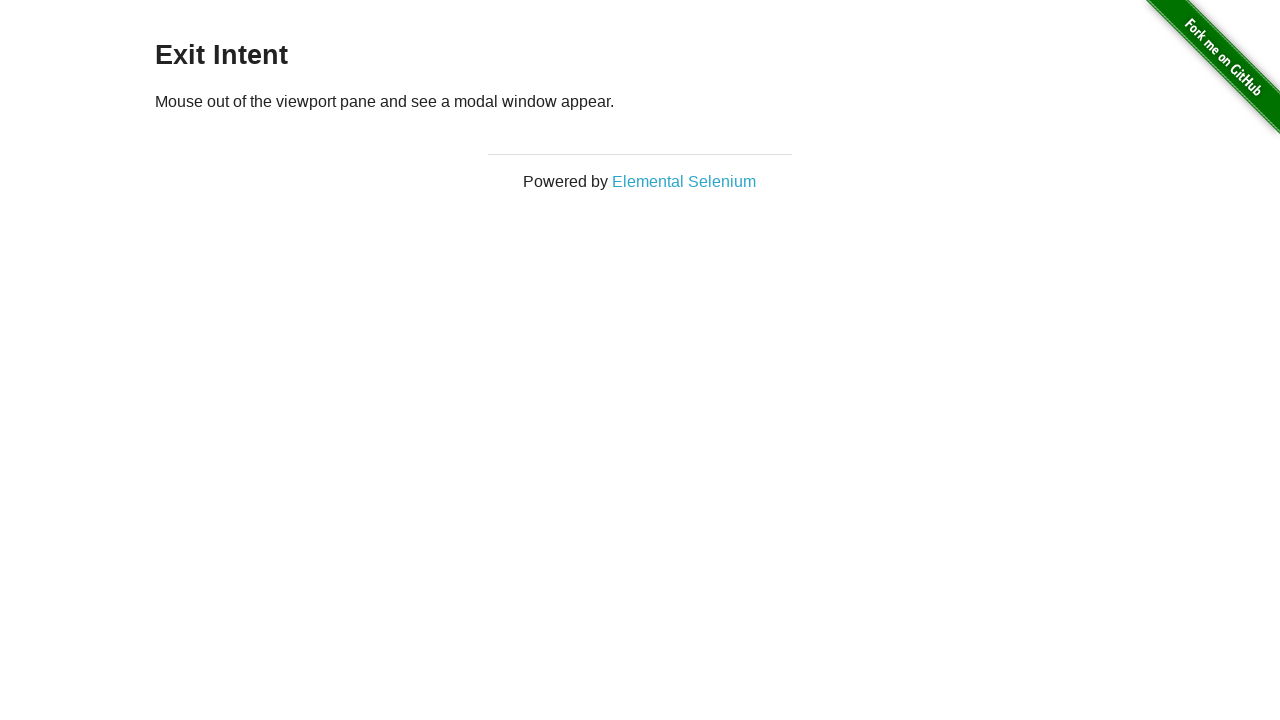

Moved mouse outside viewport to trigger exit intent modal at (500, -100)
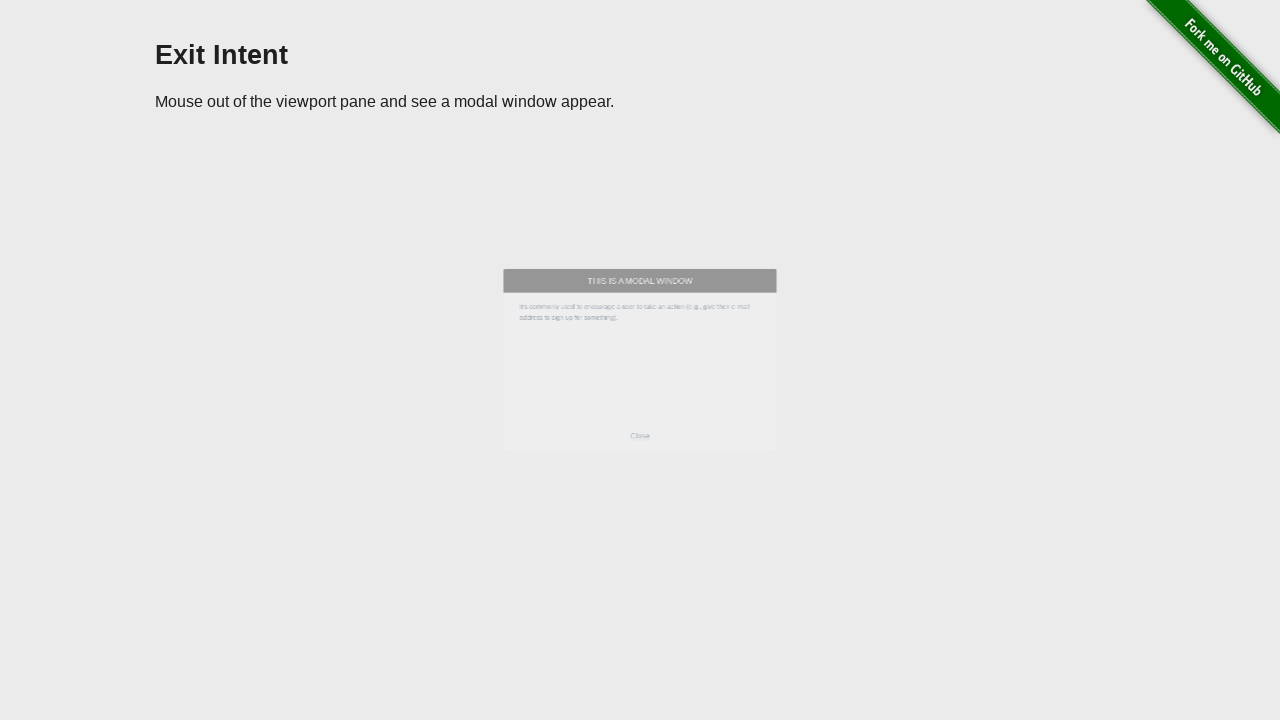

Exit intent modal appeared with body element
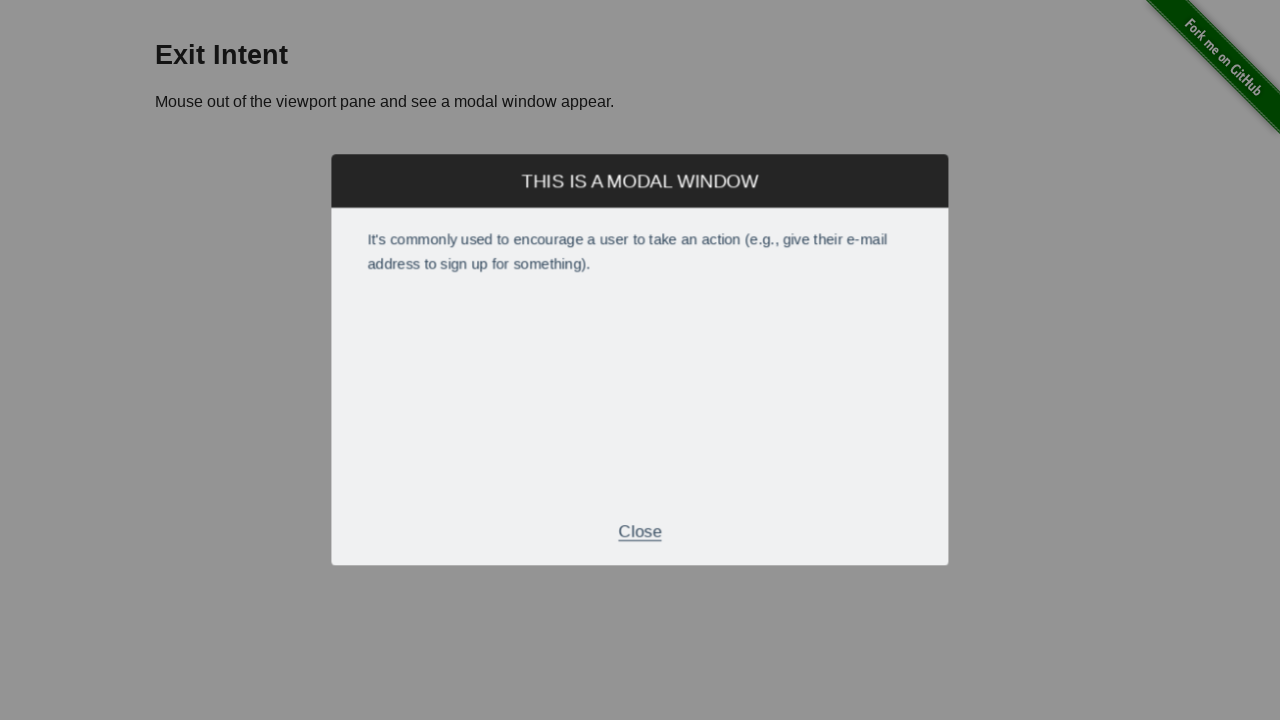

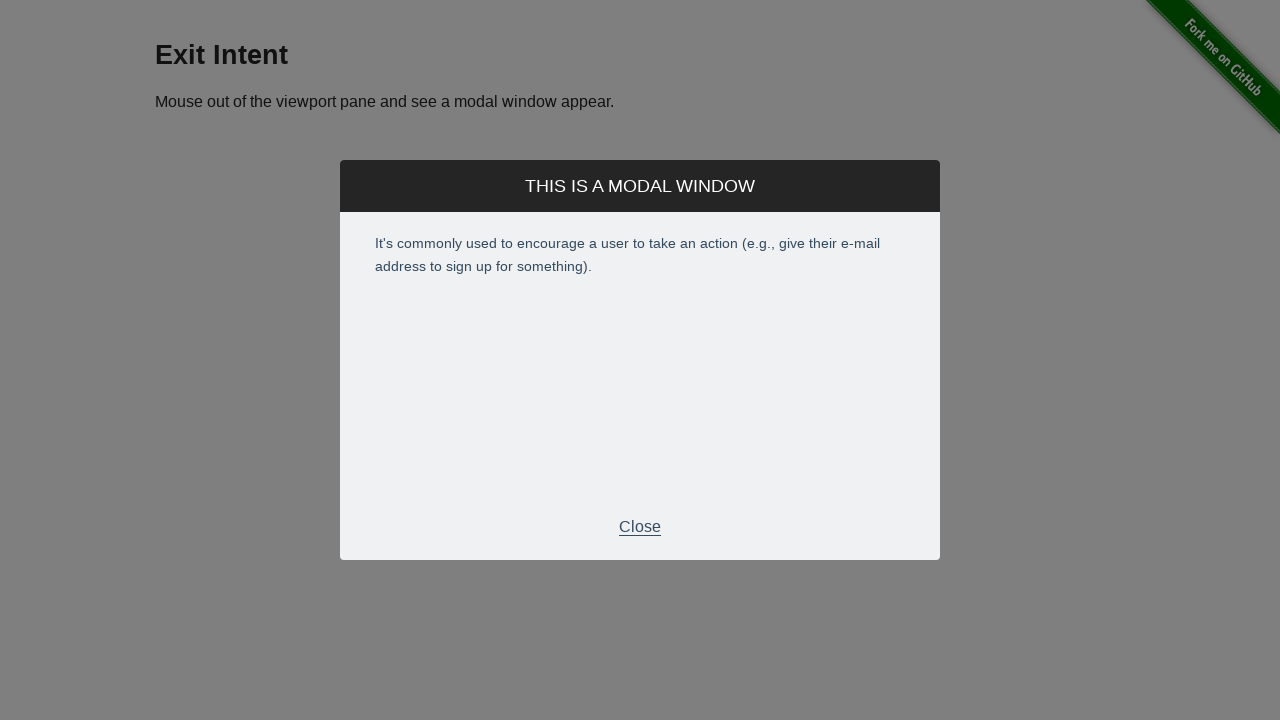